Tests window handling by clicking a link that opens a new window, then switching to the new window and verifying its content

Starting URL: https://the-internet.herokuapp.com/windows

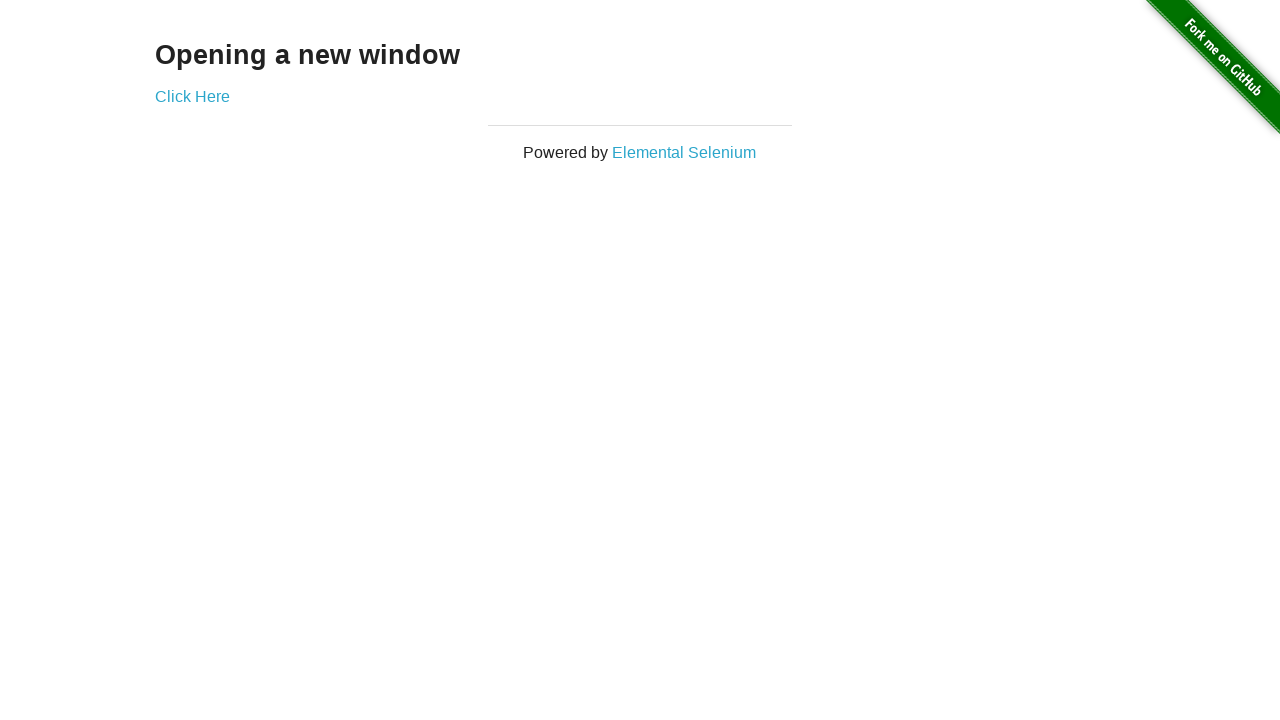

Clicked 'Click Here' link to open new window at (192, 96) on text=Click Here
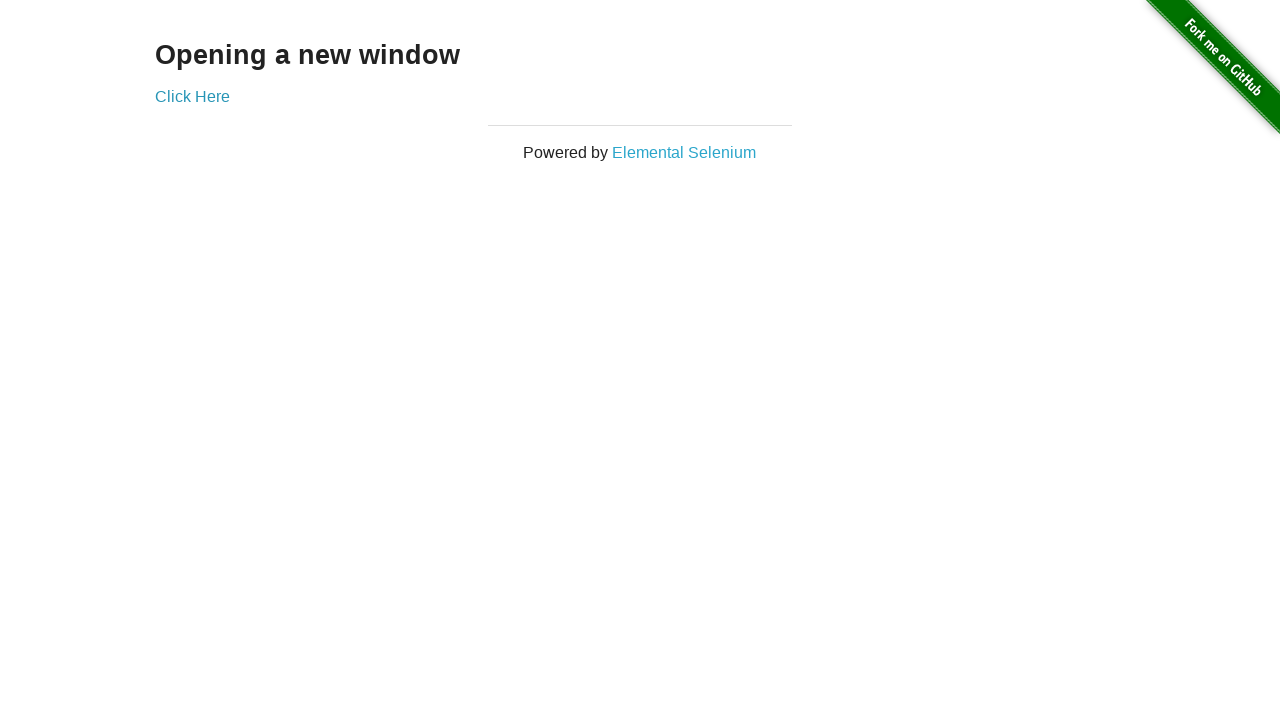

Captured new window/page object
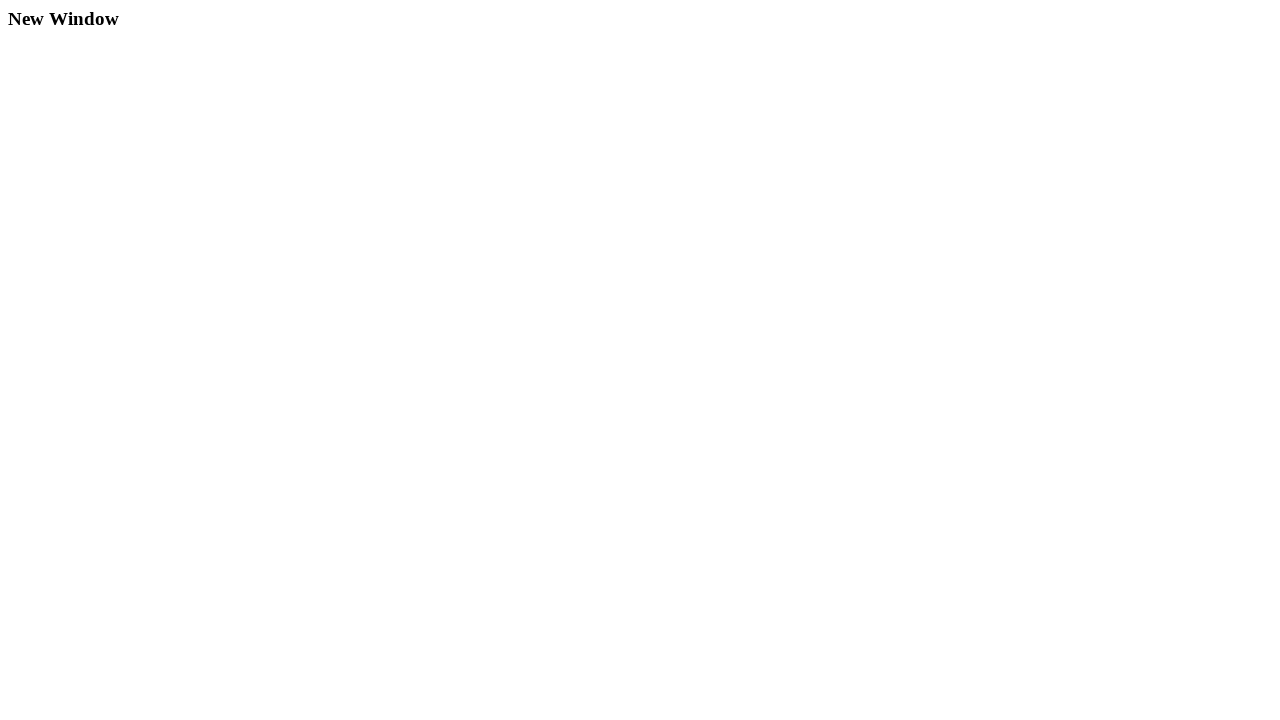

New window finished loading
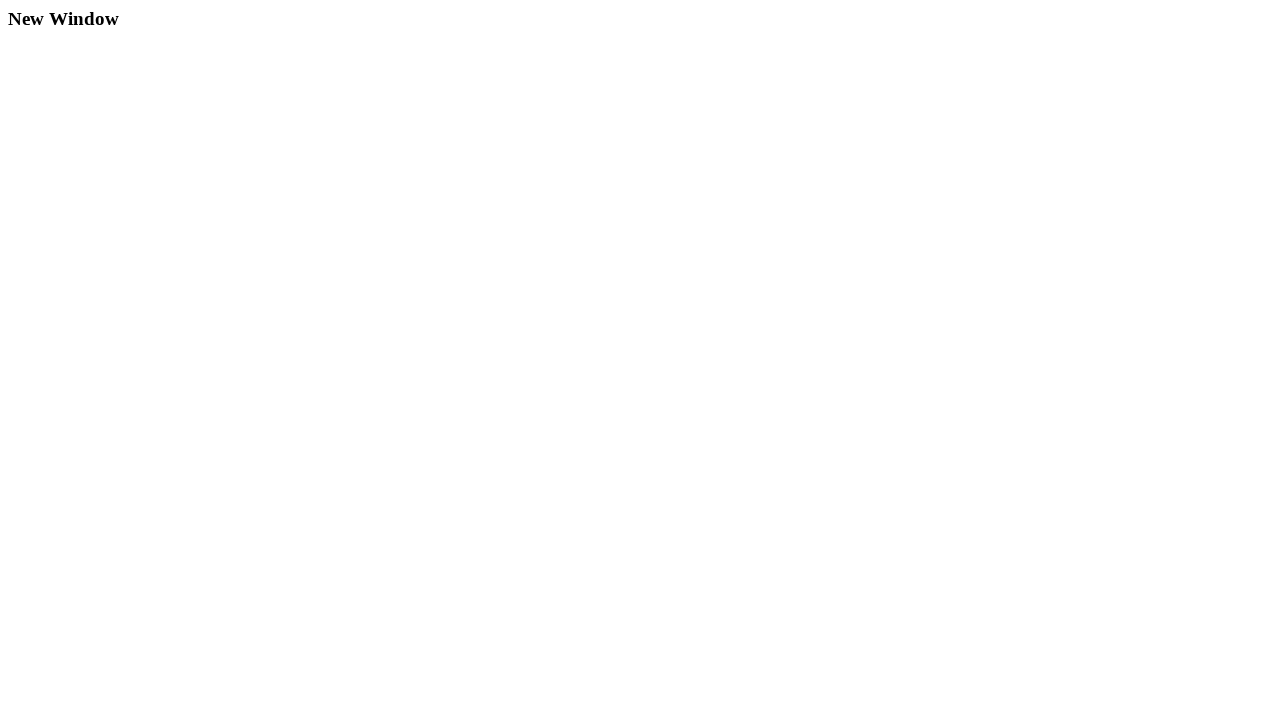

Verified new window contains 'New Window' text
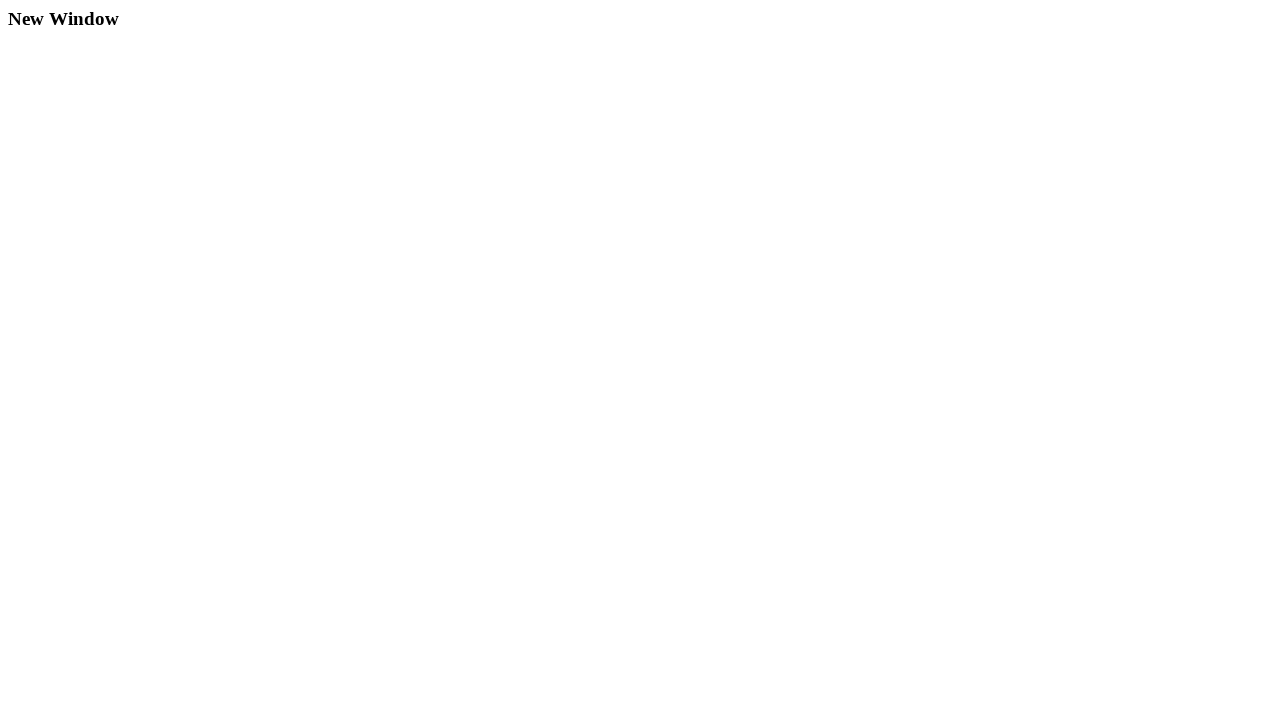

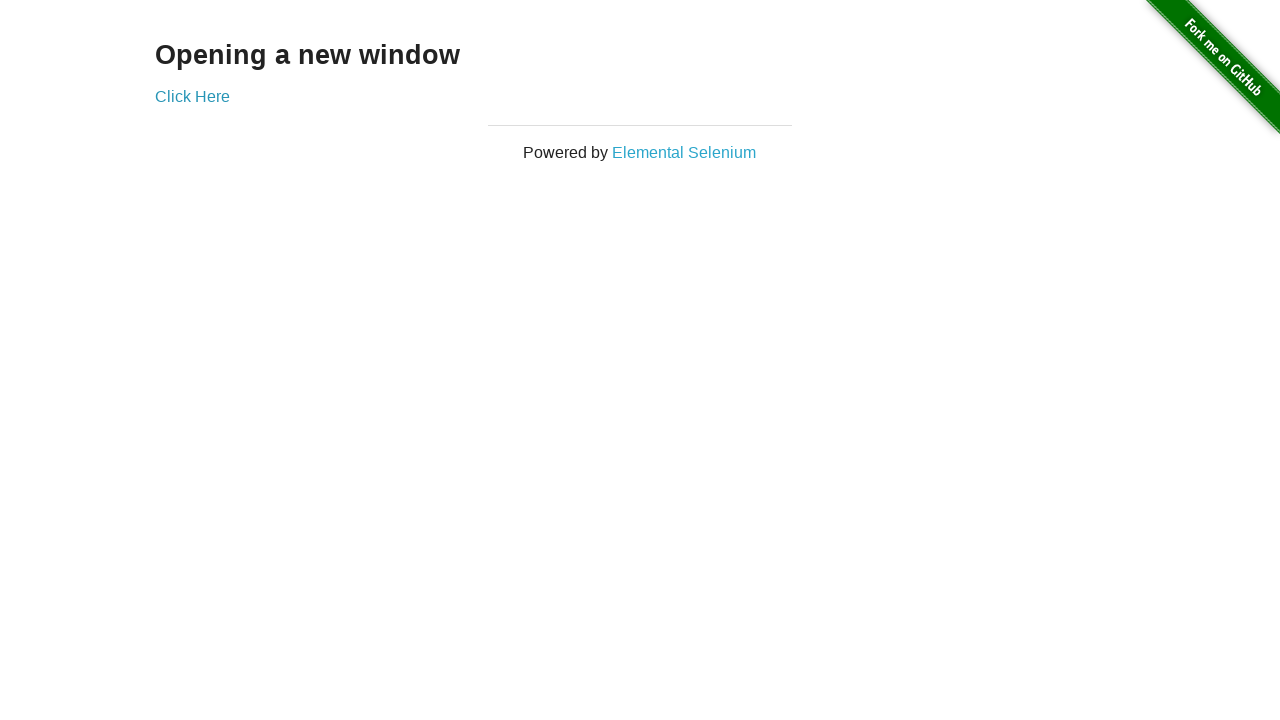